Tests horizontal slider interaction by clicking, holding, and moving the slider to change its value

Starting URL: https://the-internet.herokuapp.com/horizontal_slider

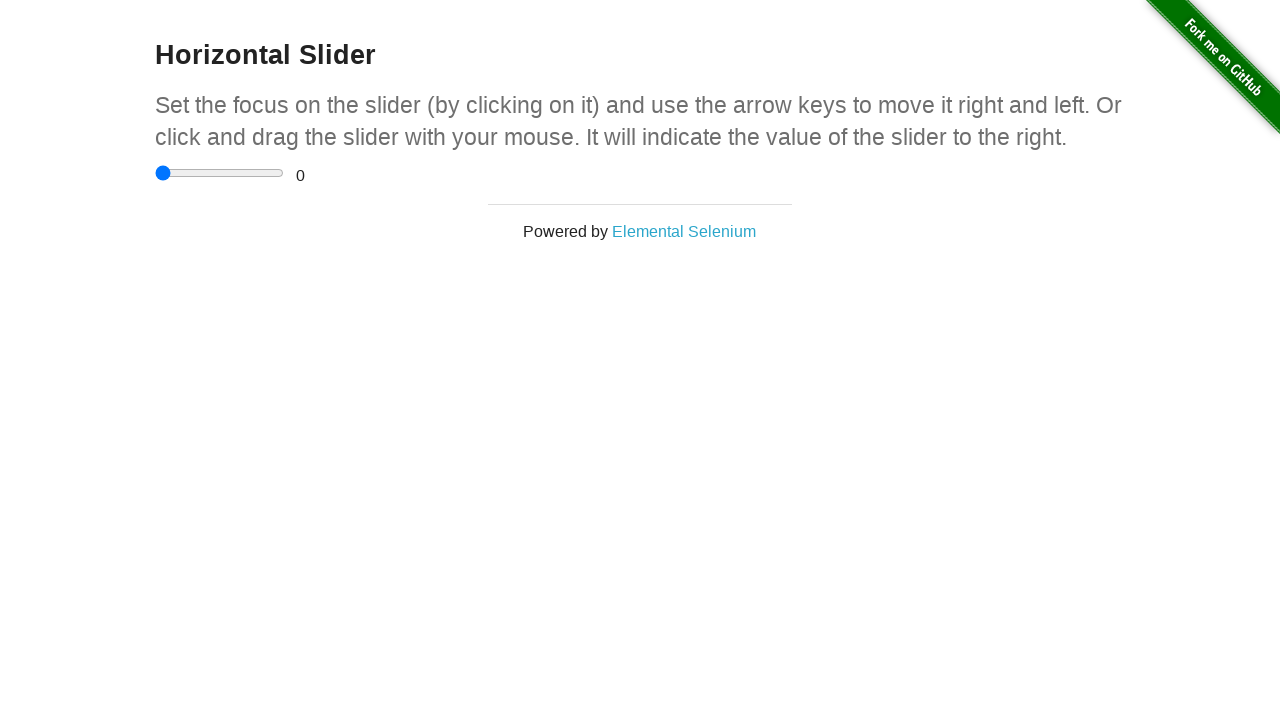

Located the horizontal slider element
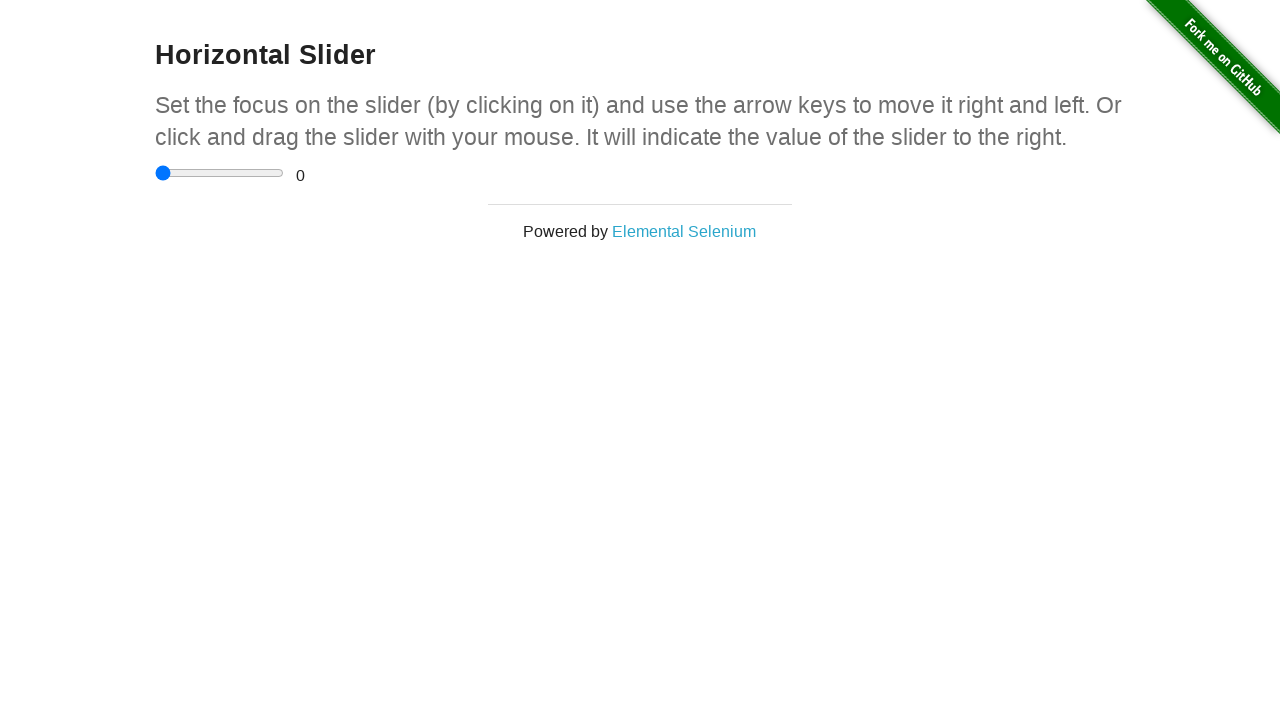

Retrieved slider bounding box dimensions
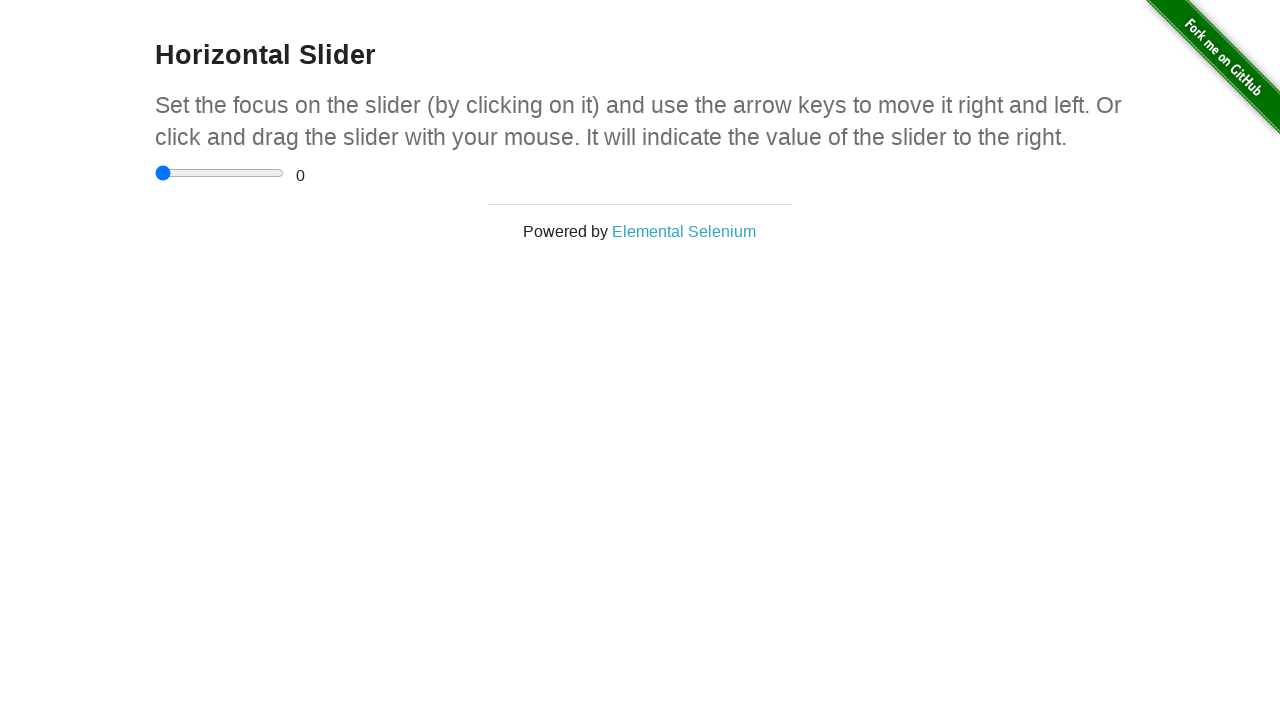

Clicked on the slider element at (220, 173) on .sliderContainer input[type=range]
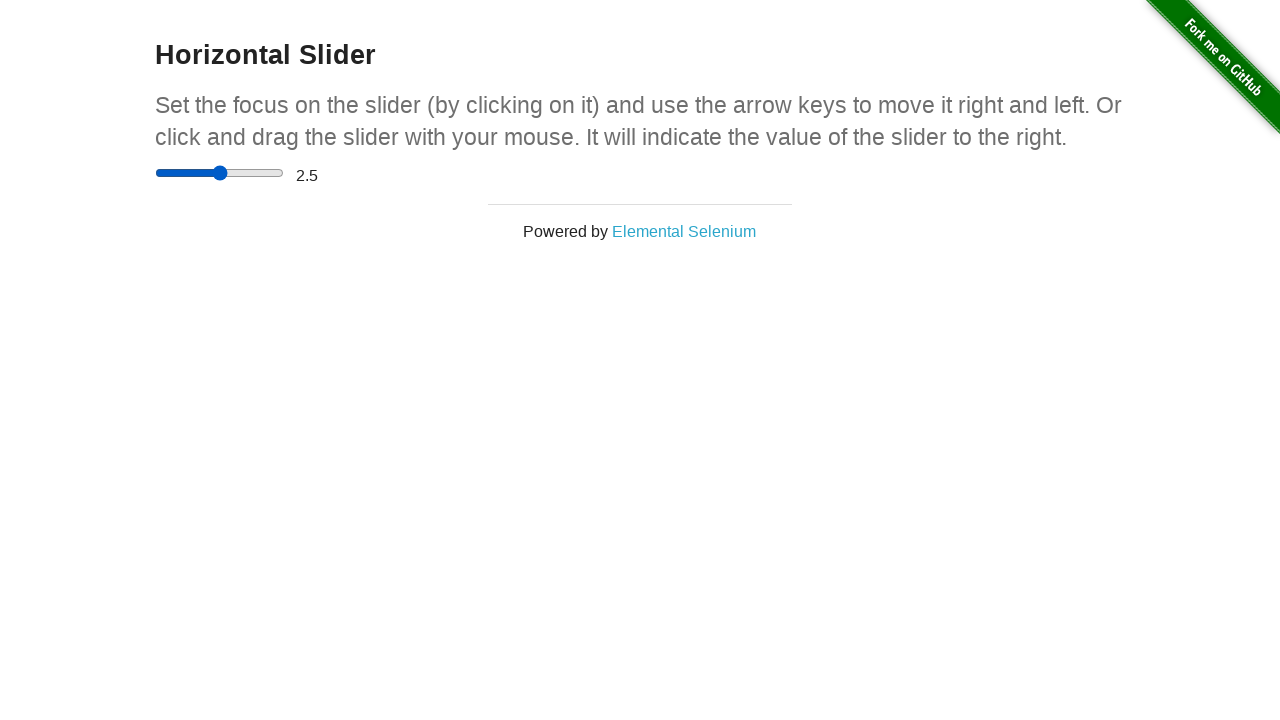

Pressed ArrowRight to move slider to the right on .sliderContainer input[type=range]
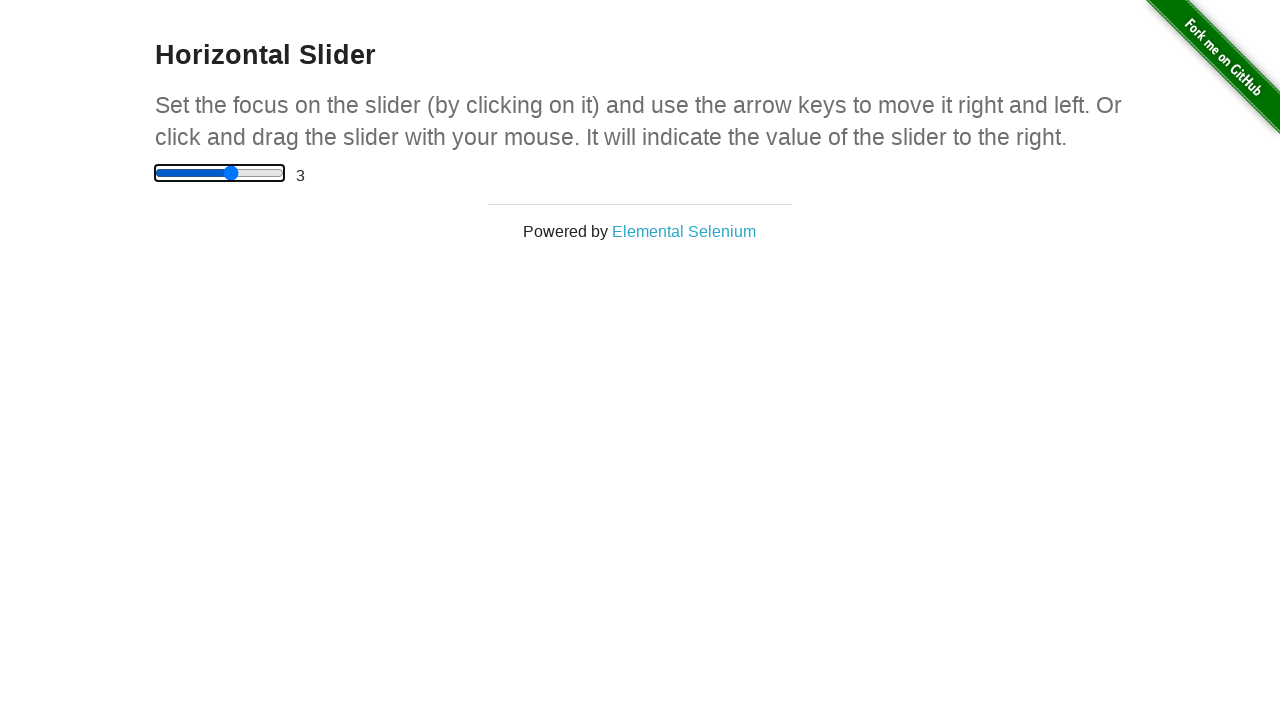

Pressed ArrowRight to move slider to the right on .sliderContainer input[type=range]
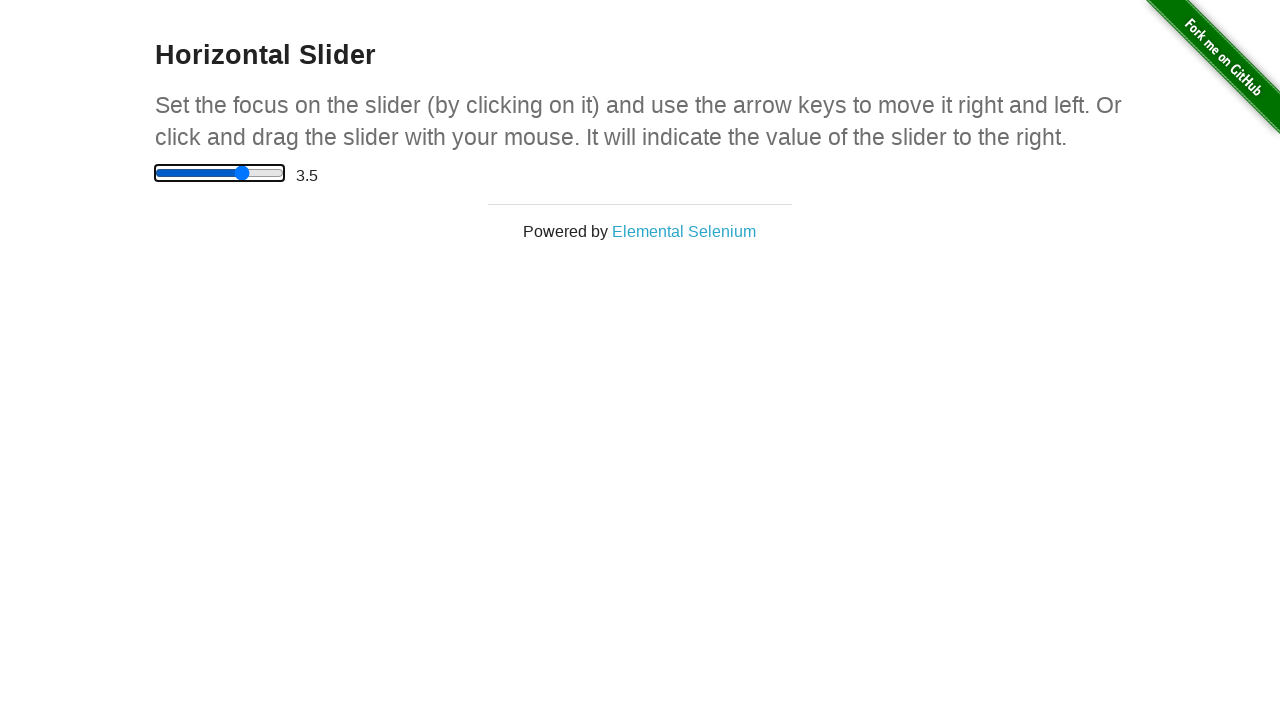

Pressed ArrowRight to move slider to the right on .sliderContainer input[type=range]
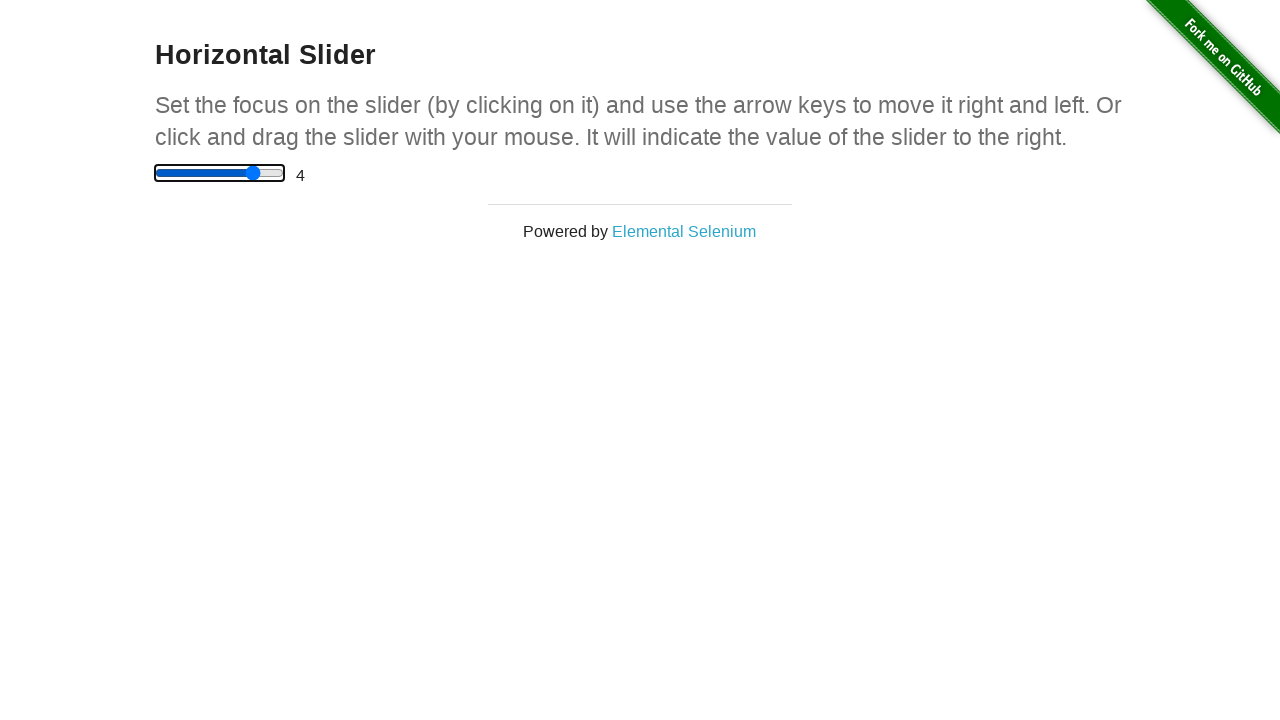

Pressed ArrowRight to move slider to the right on .sliderContainer input[type=range]
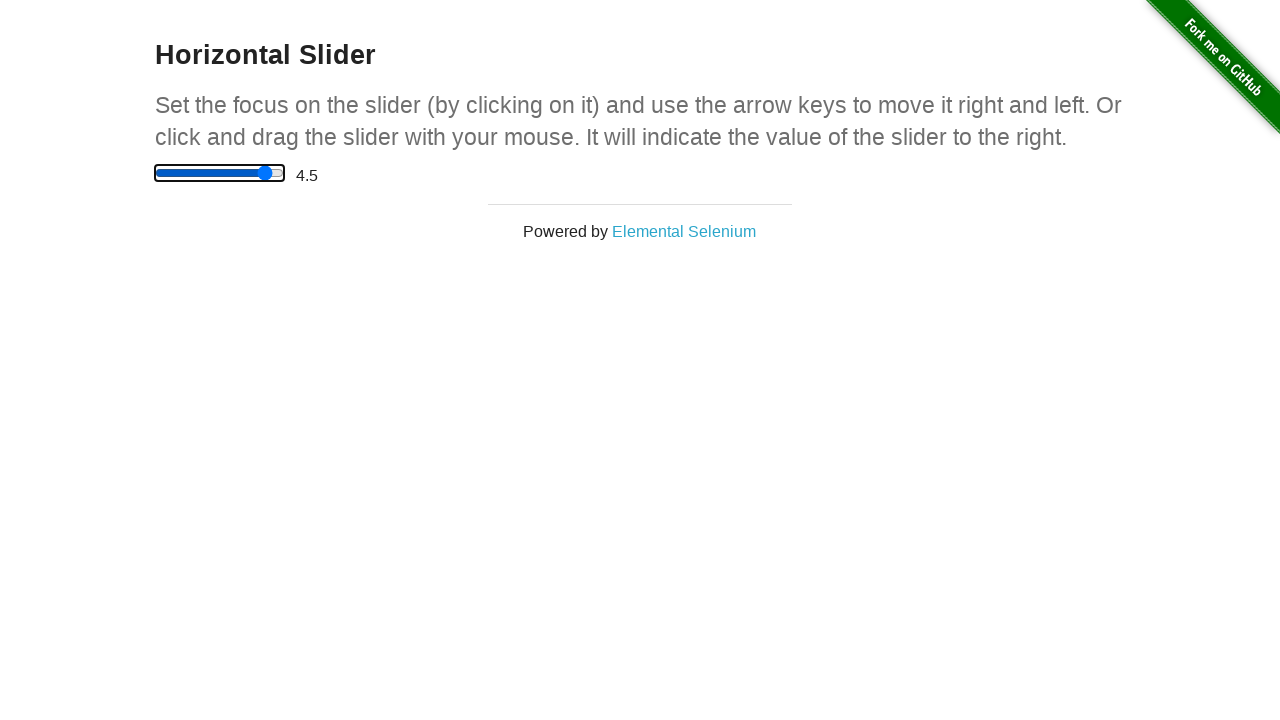

Pressed ArrowRight to move slider to the right on .sliderContainer input[type=range]
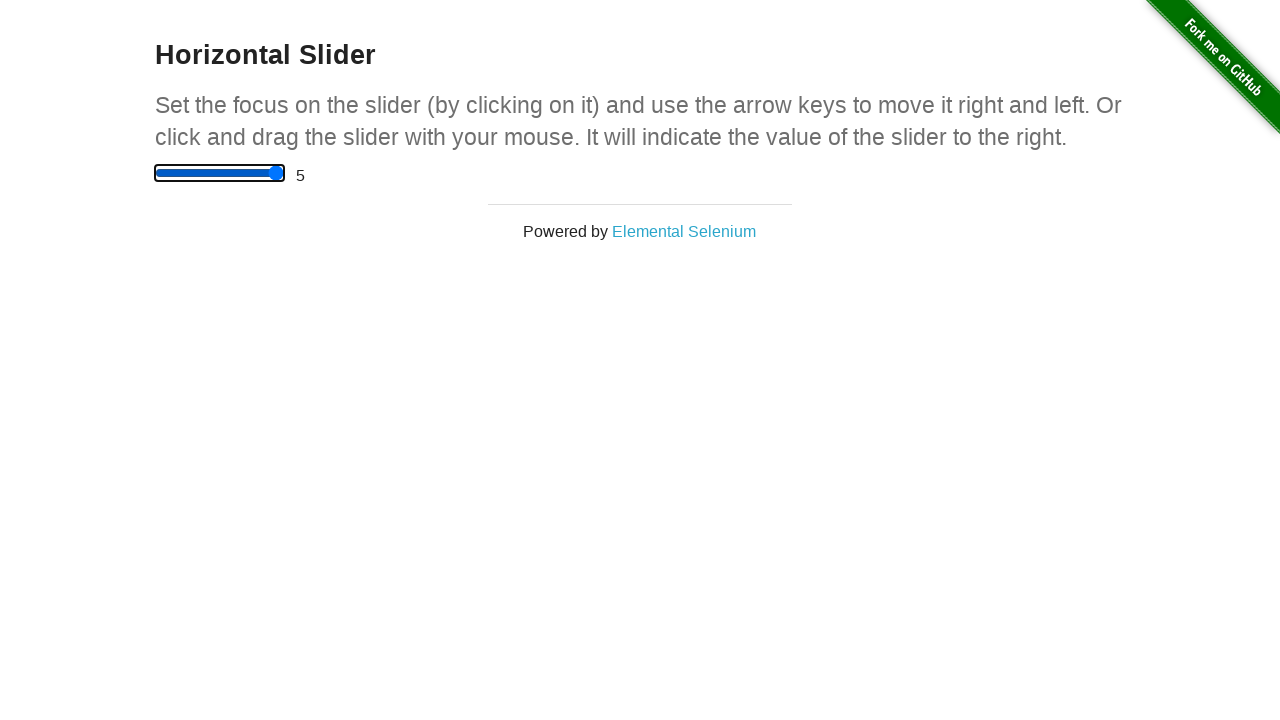

Pressed ArrowRight to move slider to the right on .sliderContainer input[type=range]
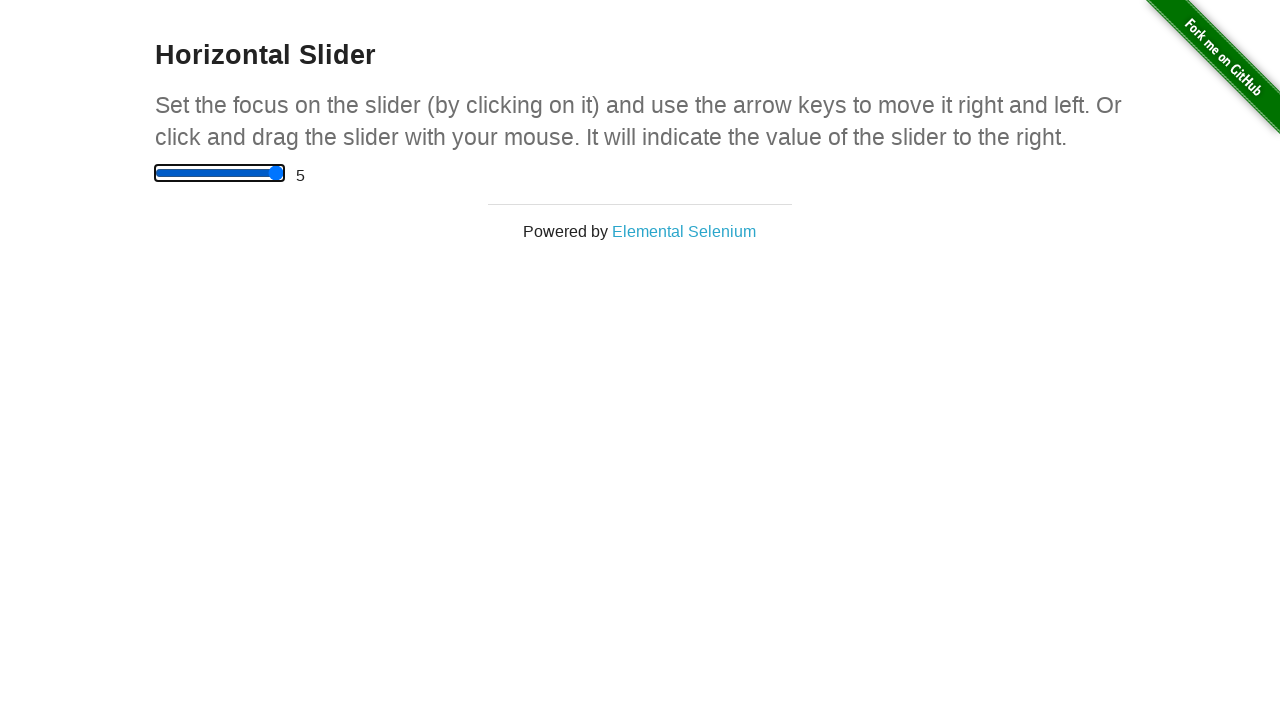

Verified range value element is visible after slider movement
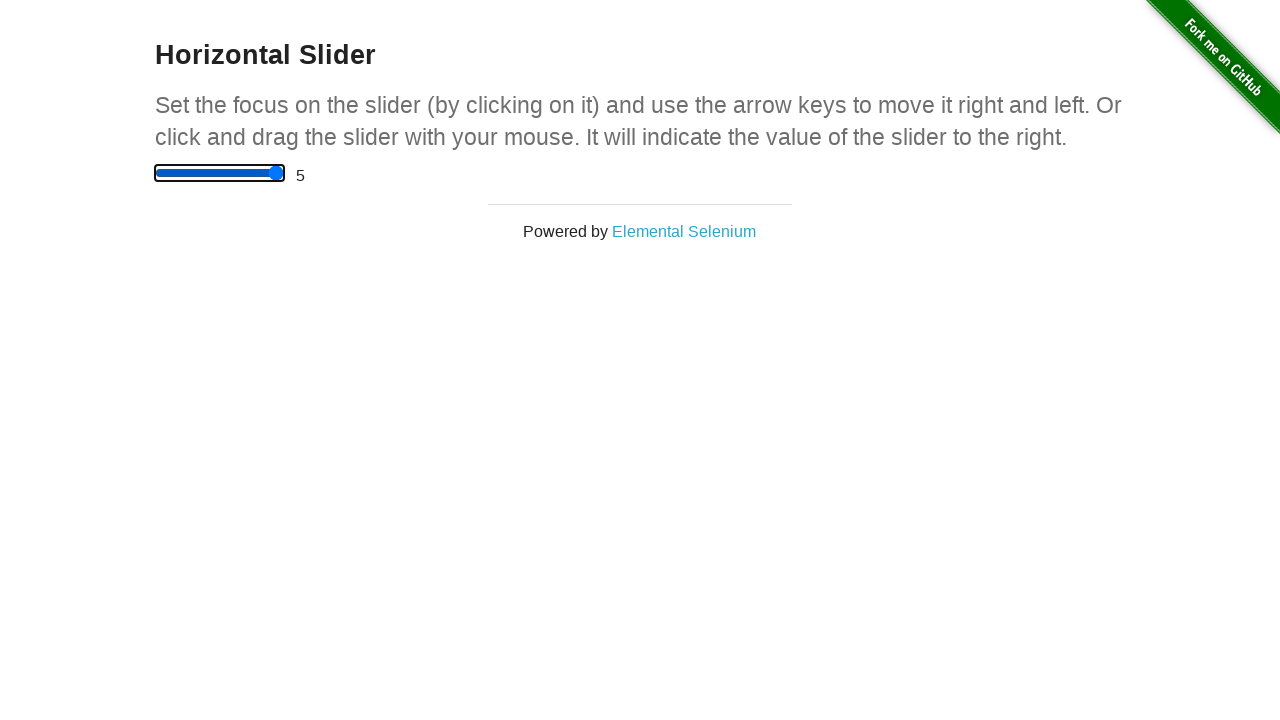

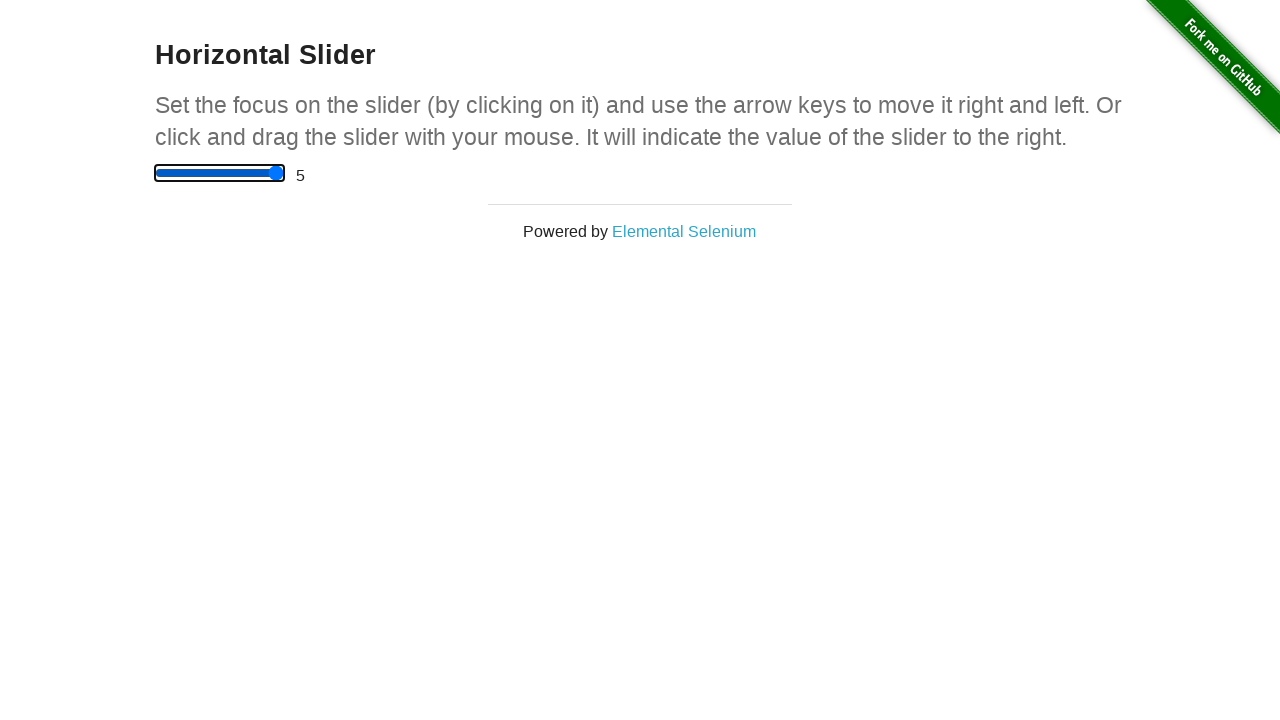